Tests dropdown selection functionality using different selection methods (by value, index, and visible text)

Starting URL: https://www.letskodeit.com/practice

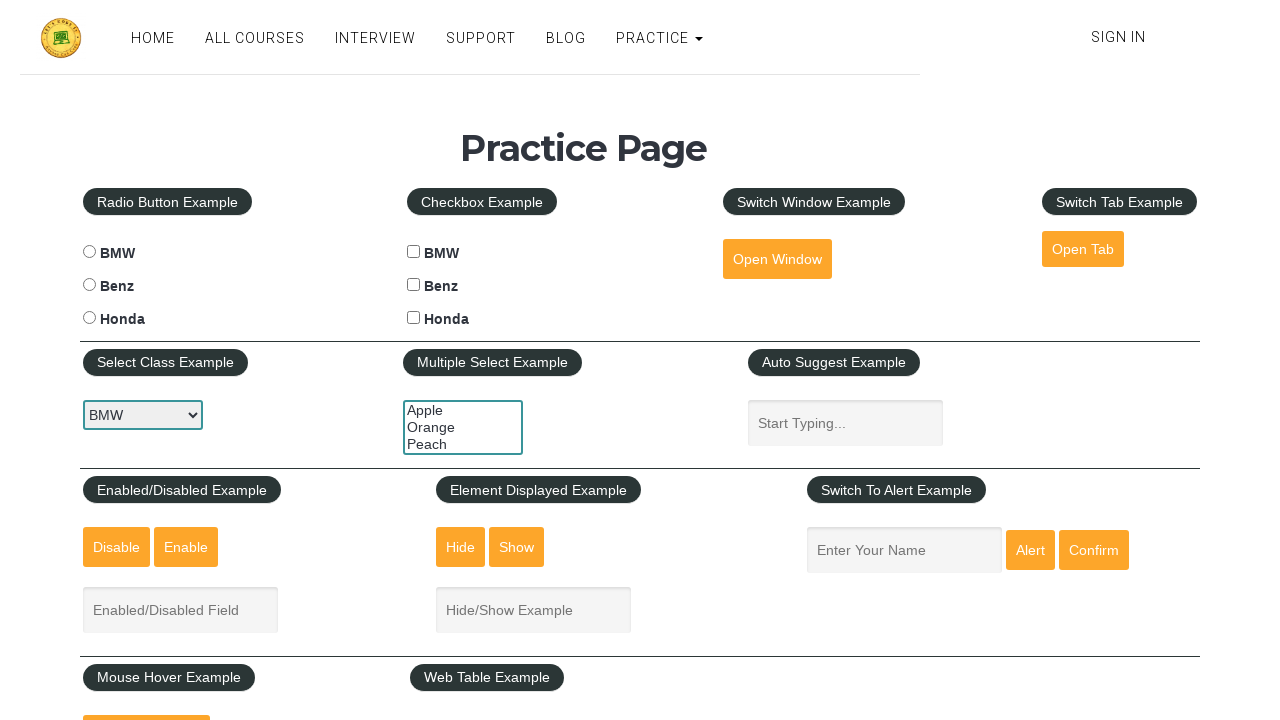

Selected 'benz' from dropdown by value on #carselect
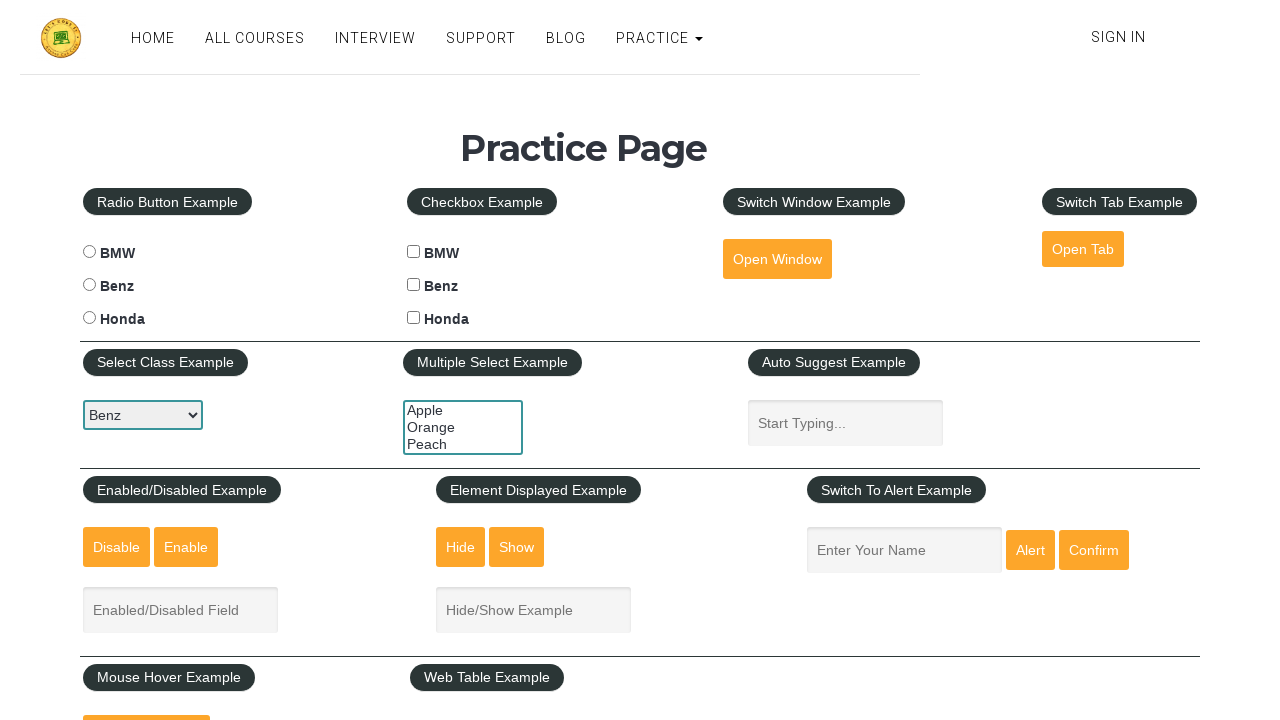

Selected 3rd option from dropdown by index (index 2) on #carselect
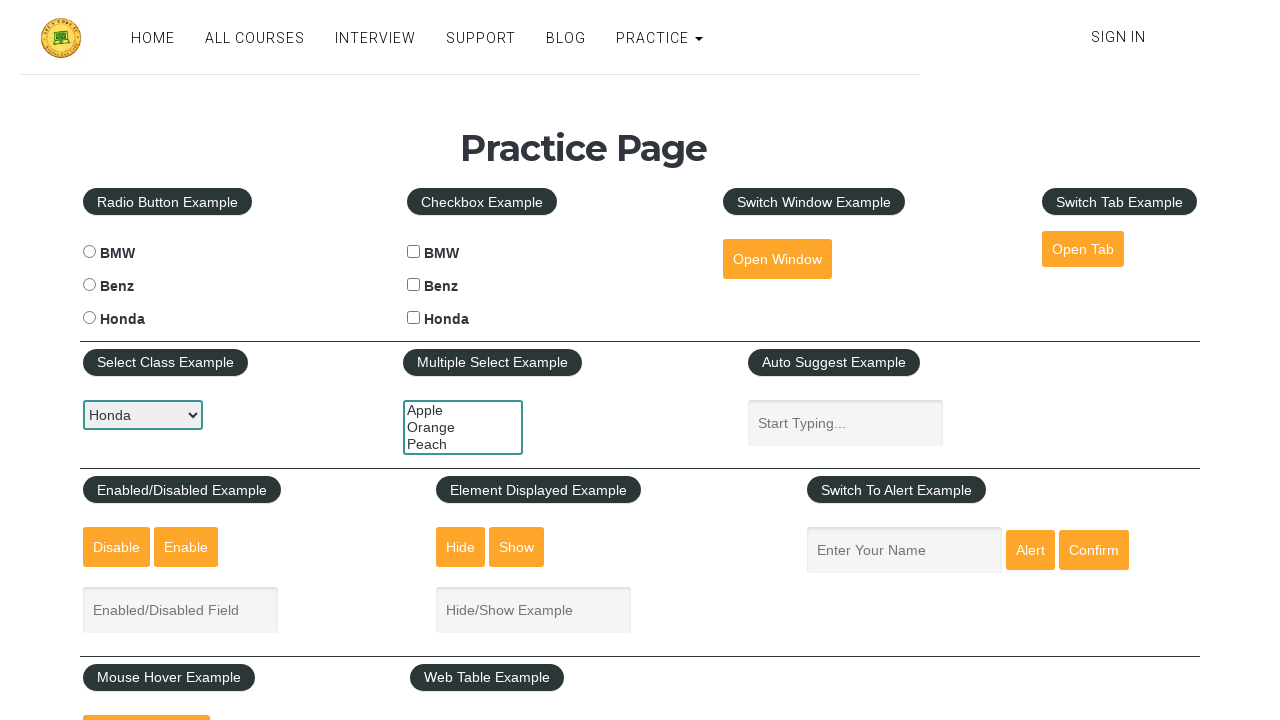

Selected 'BMW' from dropdown by visible text on #carselect
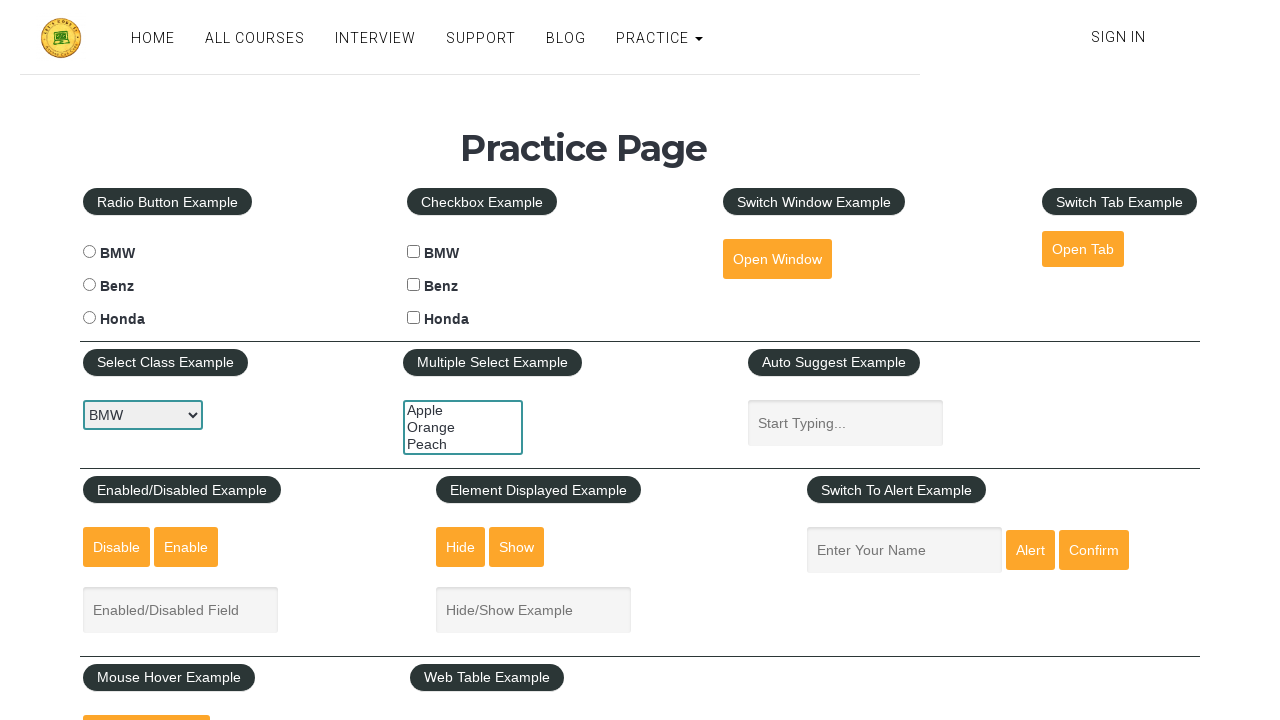

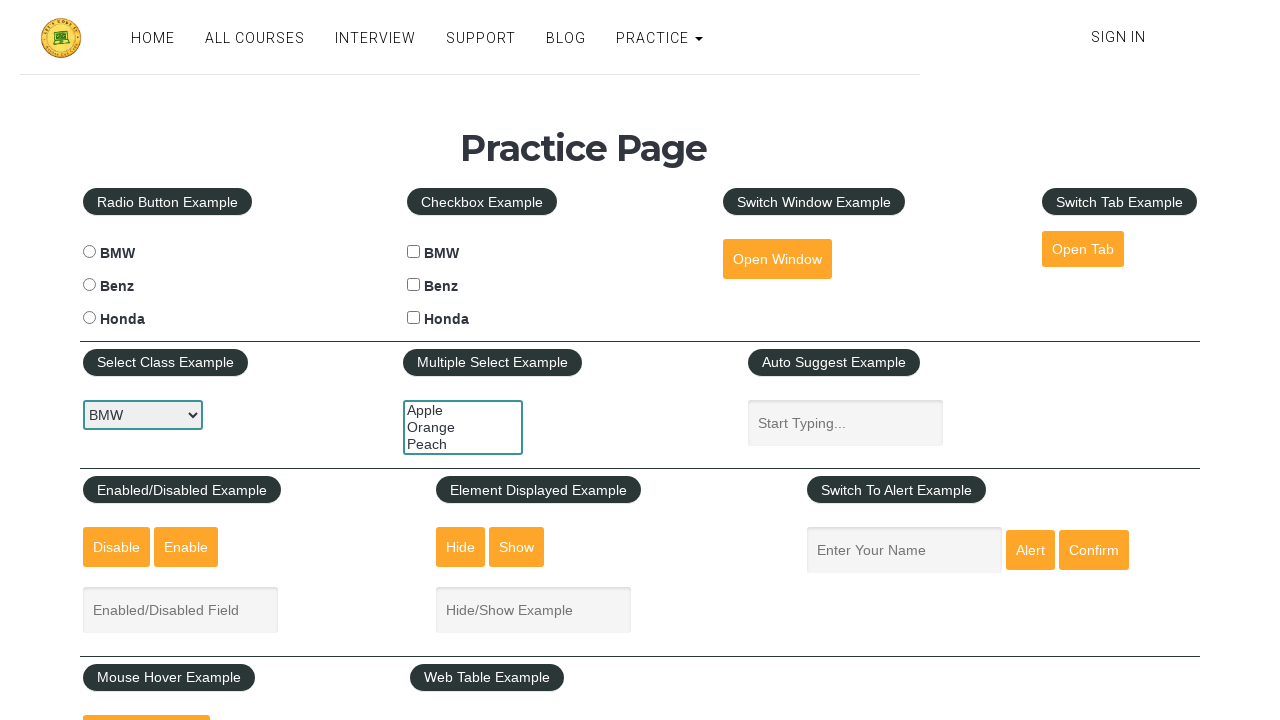